Tests checkbox functionality by verifying initial states (checkbox 1 unchecked, checkbox 2 checked), then toggling both checkboxes and verifying the states are reversed.

Starting URL: https://theinternet.przyklady.javastart.pl/checkboxes

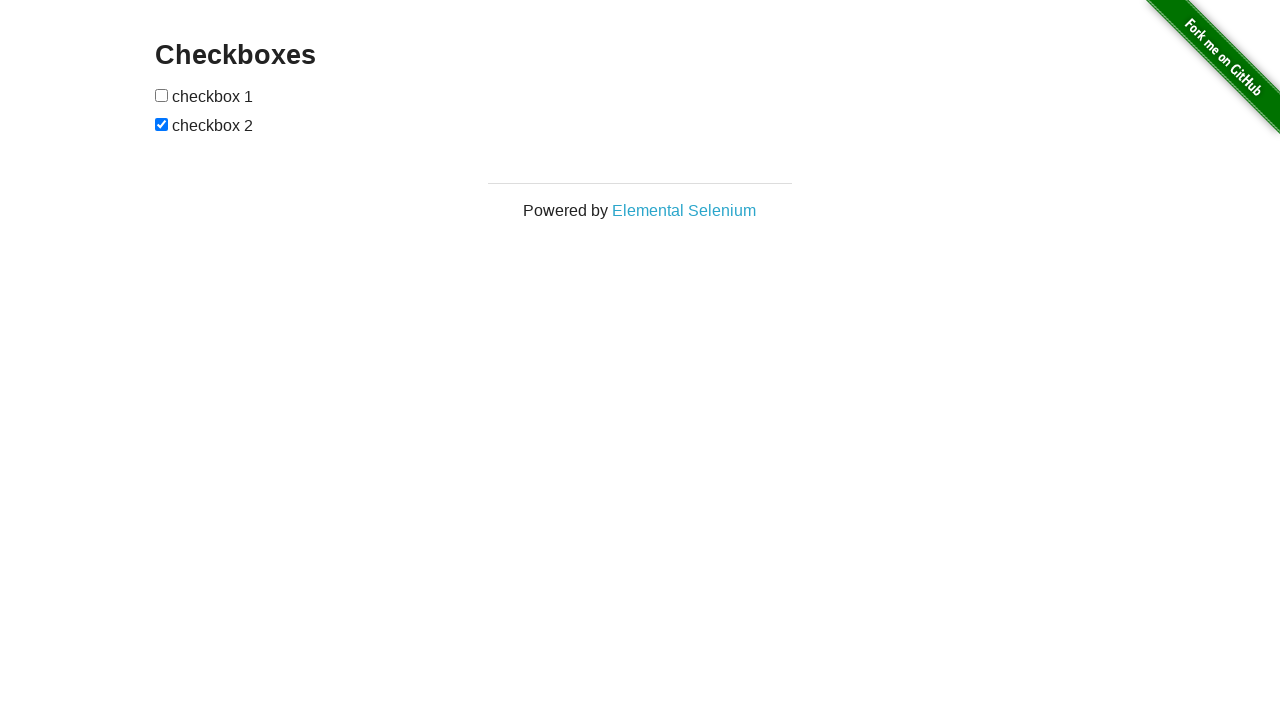

Navigated to checkbox test page
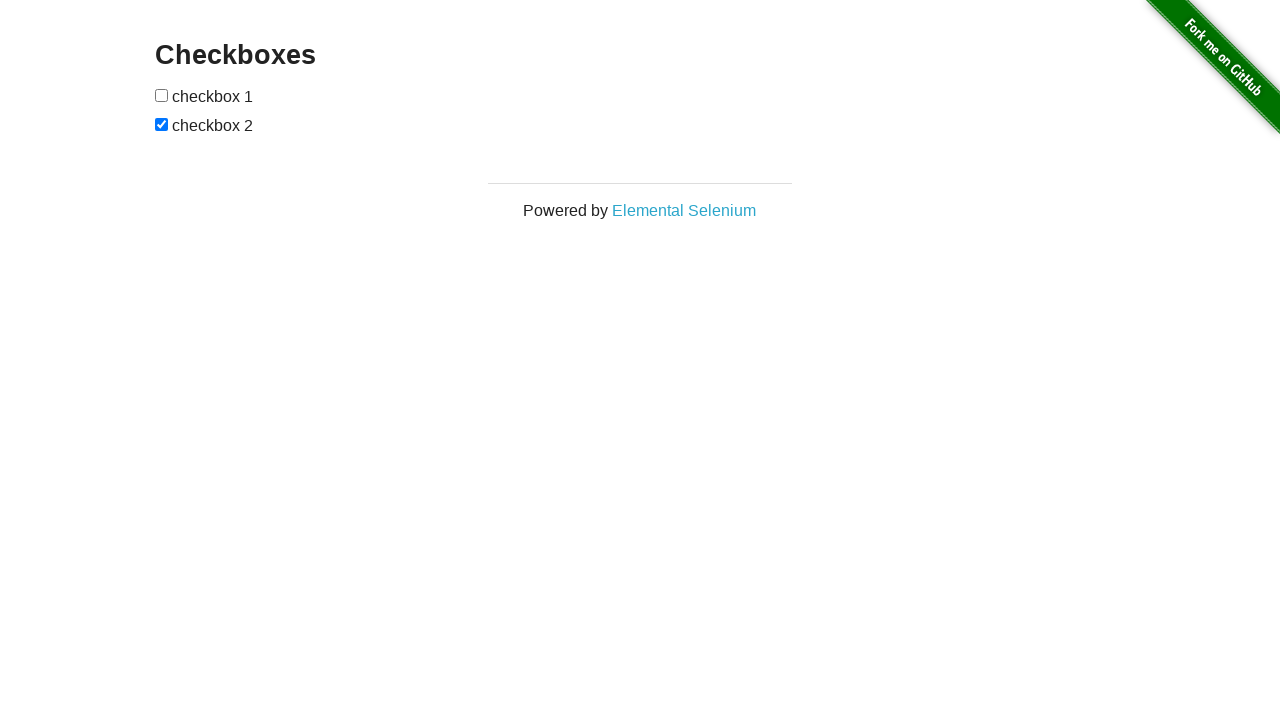

Located checkbox 1 element
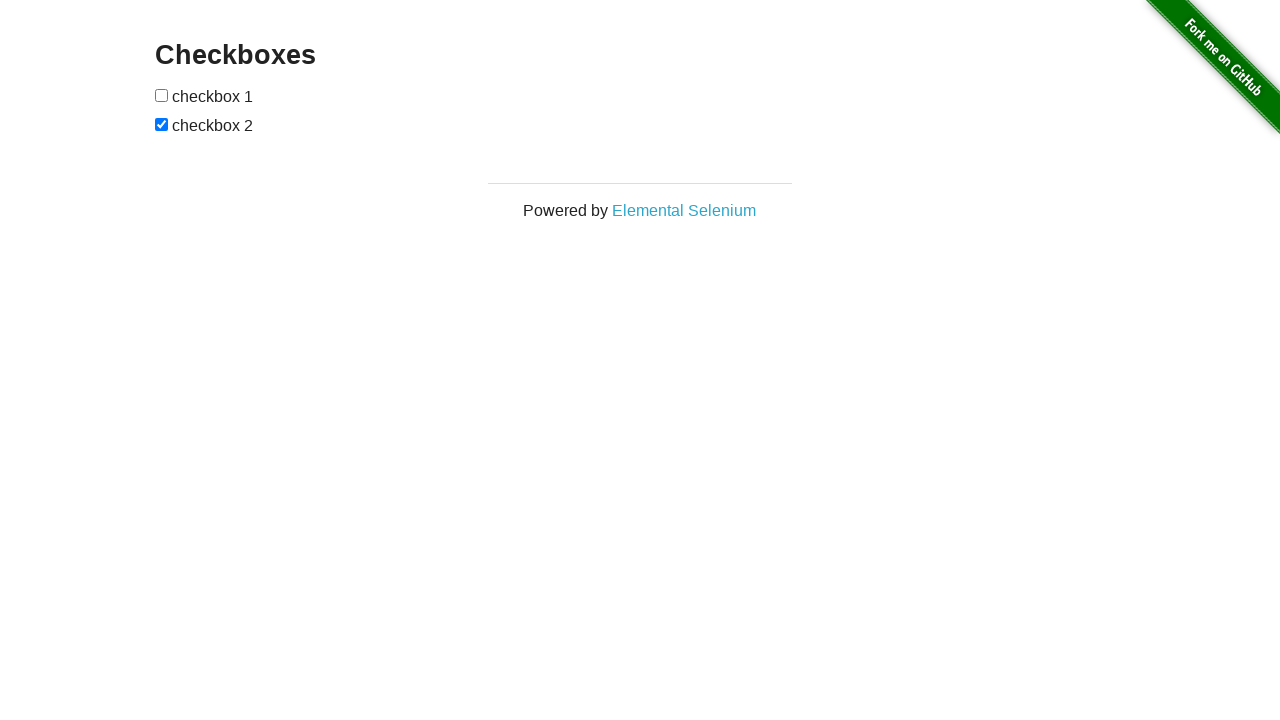

Located checkbox 2 element
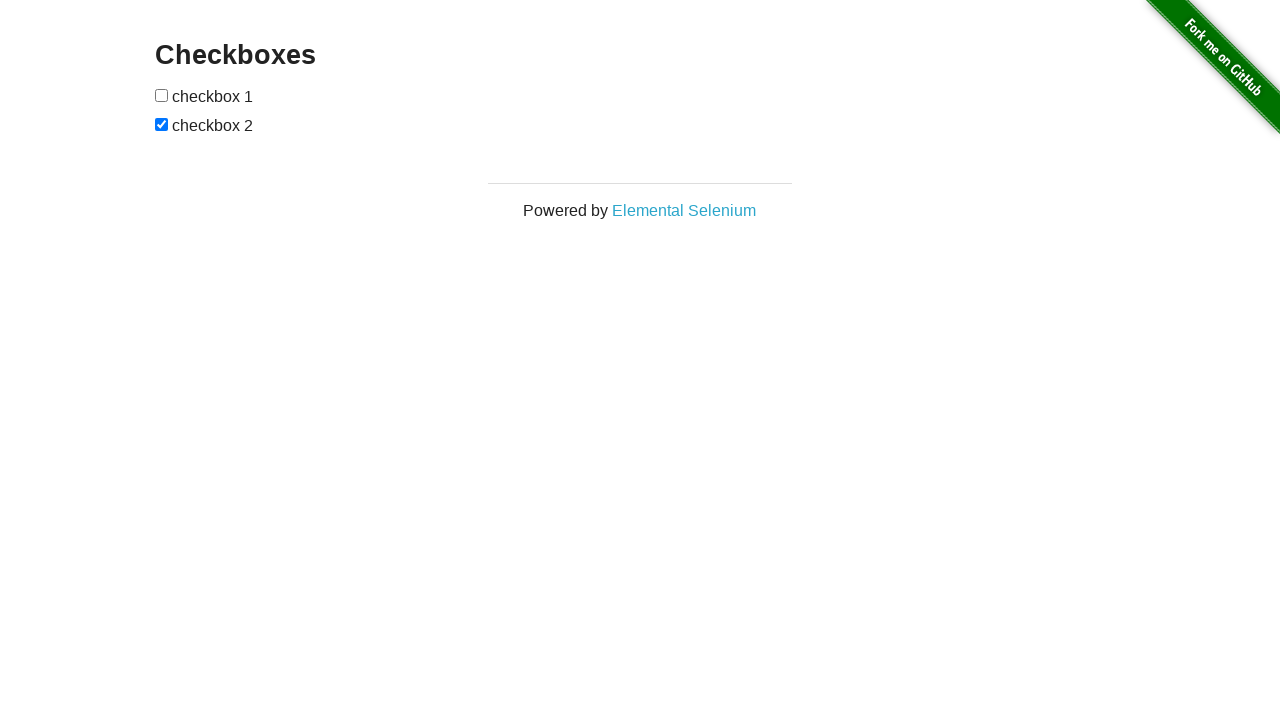

Verified checkbox 1 is unchecked initially
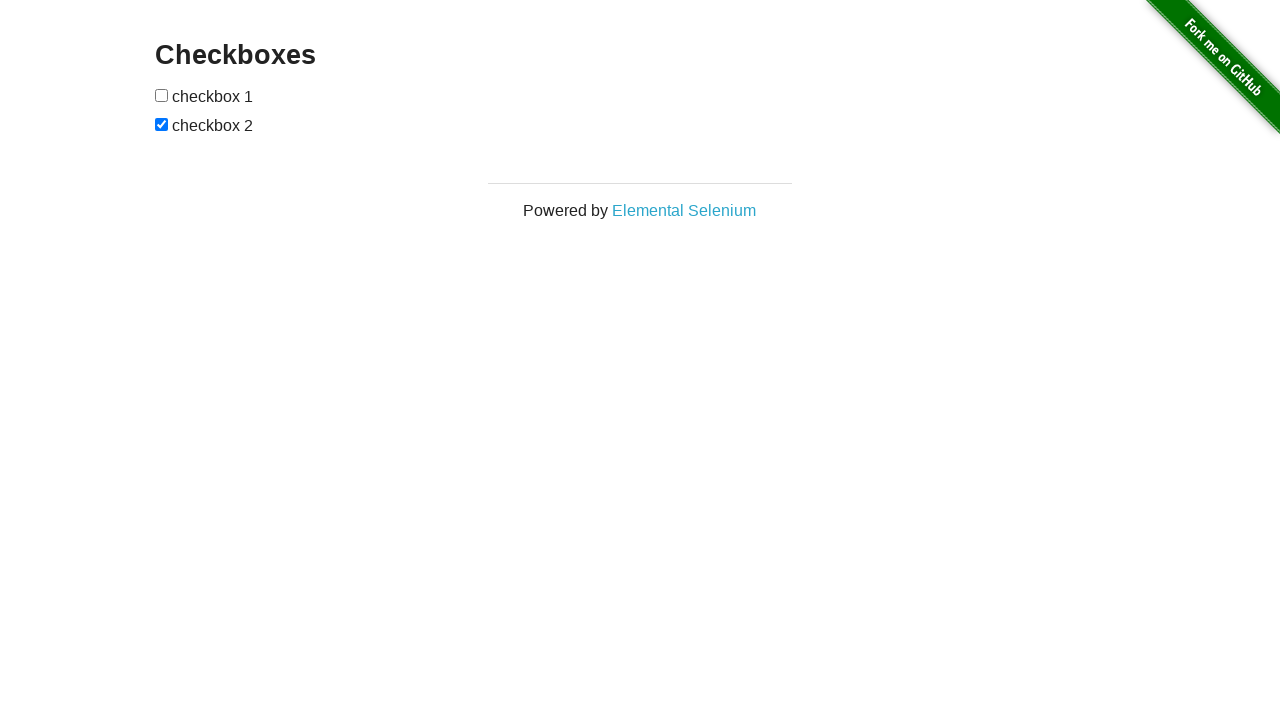

Verified checkbox 2 is checked initially
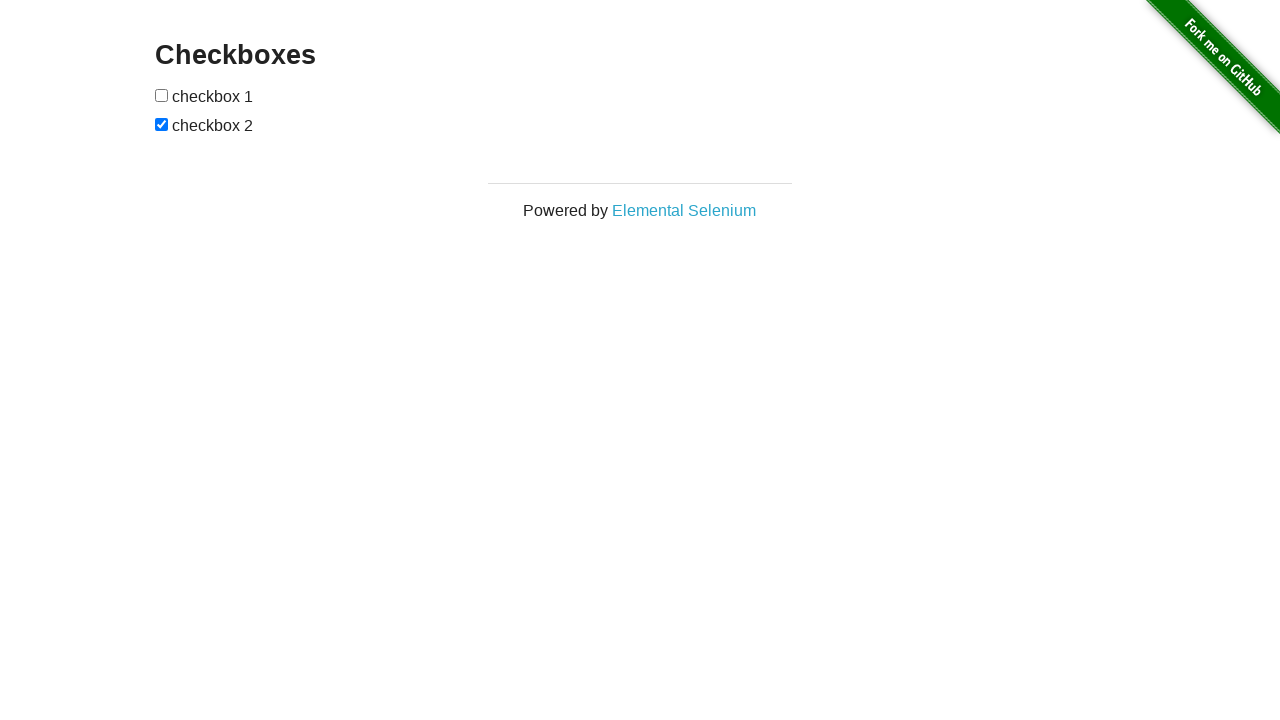

Clicked checkbox 1 to toggle it at (162, 95) on xpath=//form[@id='checkboxes']/input[1]
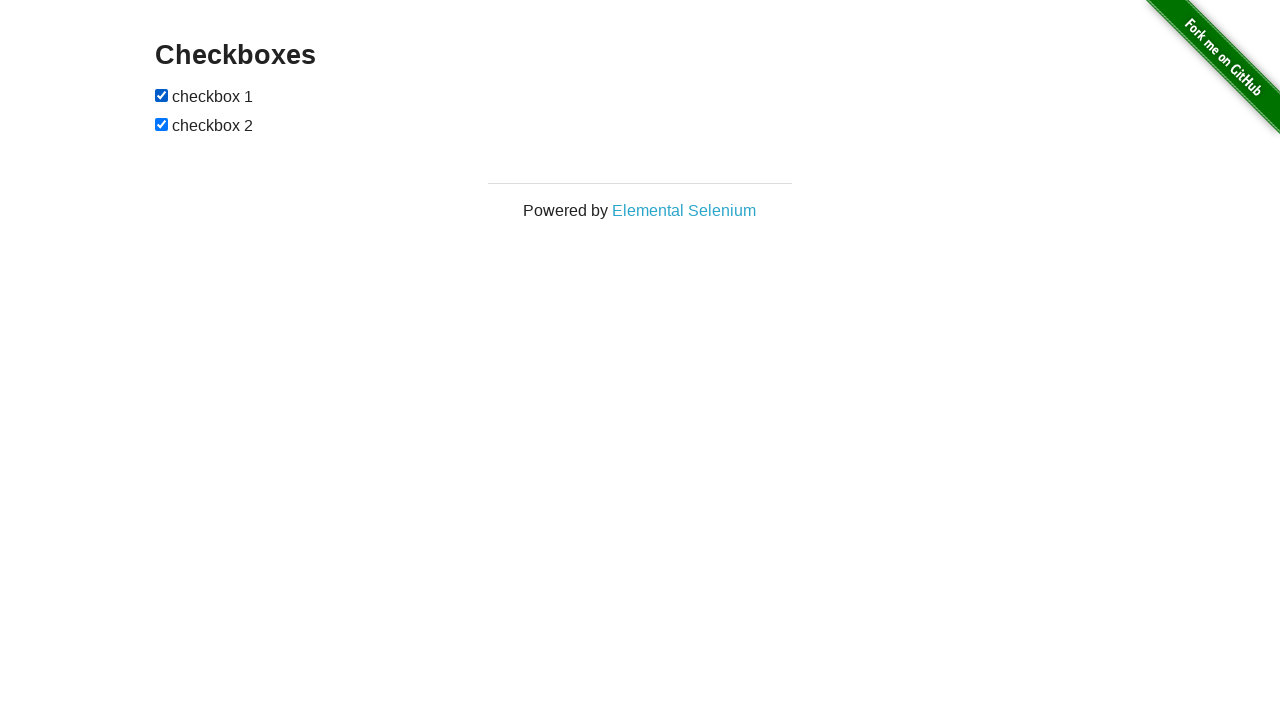

Clicked checkbox 2 to toggle it at (162, 124) on xpath=//form[@id='checkboxes']/input[2]
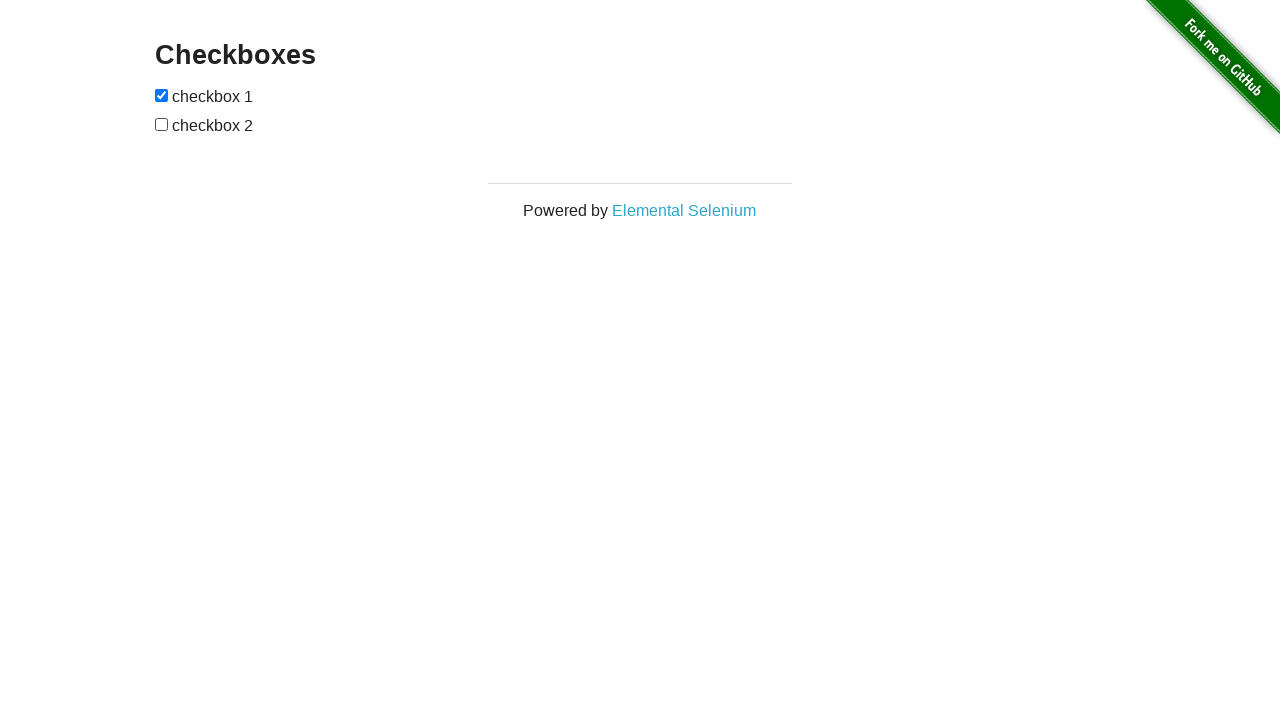

Verified checkbox 1 is now checked
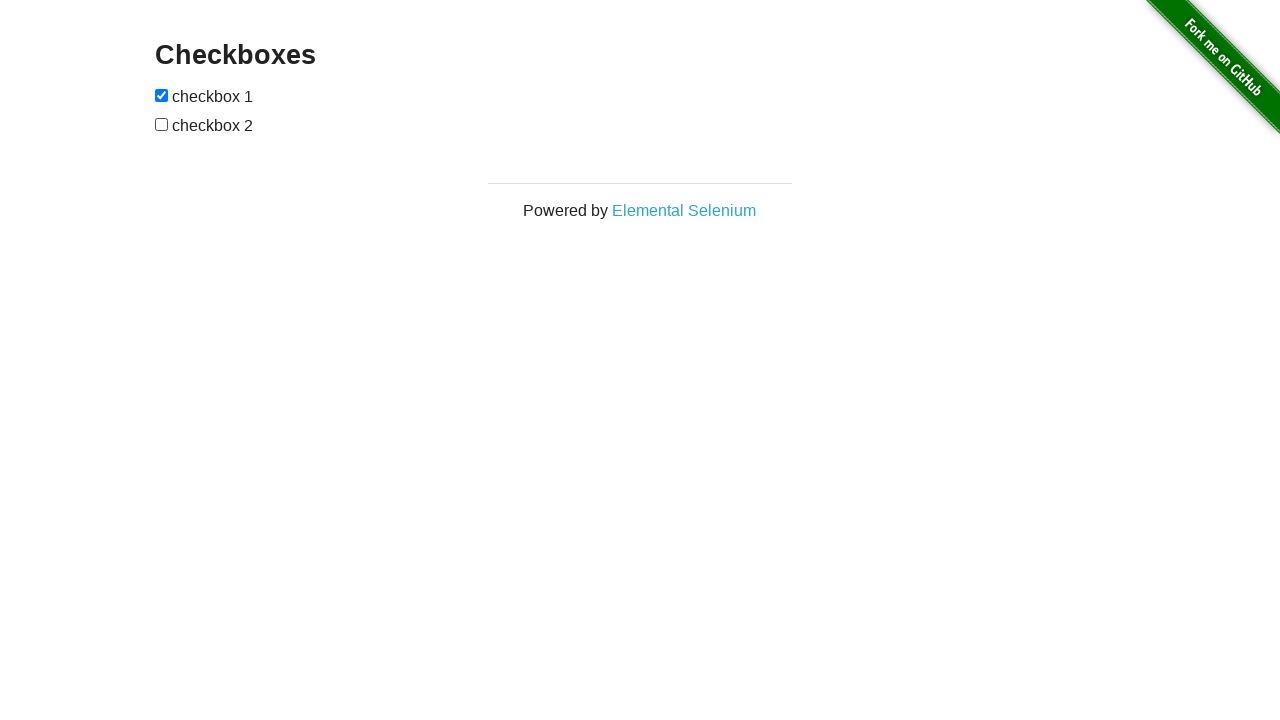

Verified checkbox 2 is now unchecked
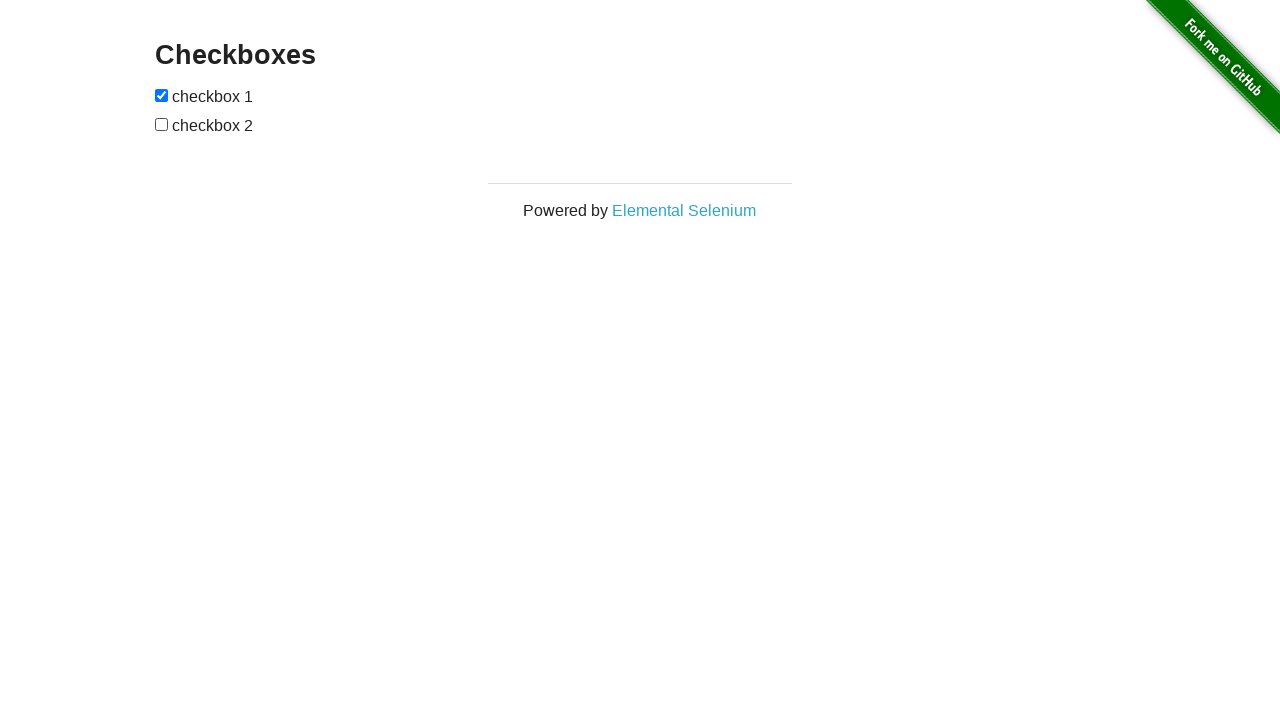

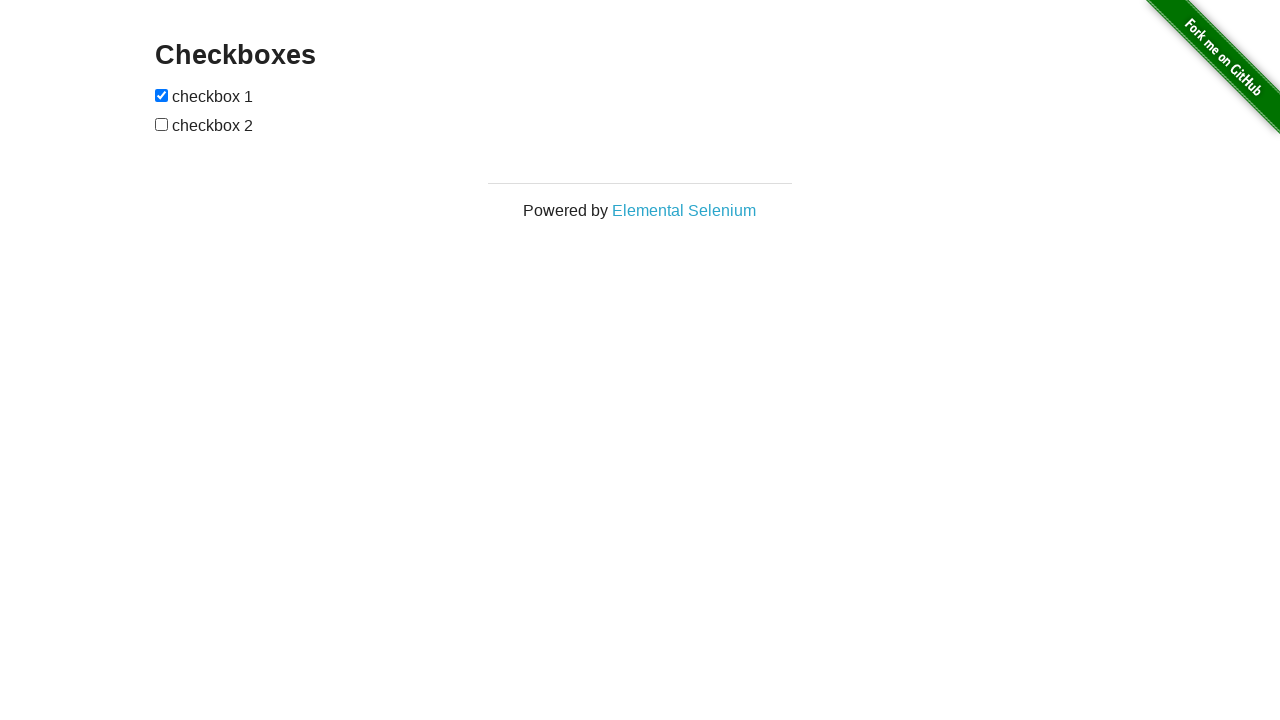